Tests navigation through disappearing elements page by clicking various menu links and navigating back

Starting URL: https://the-internet.herokuapp.com

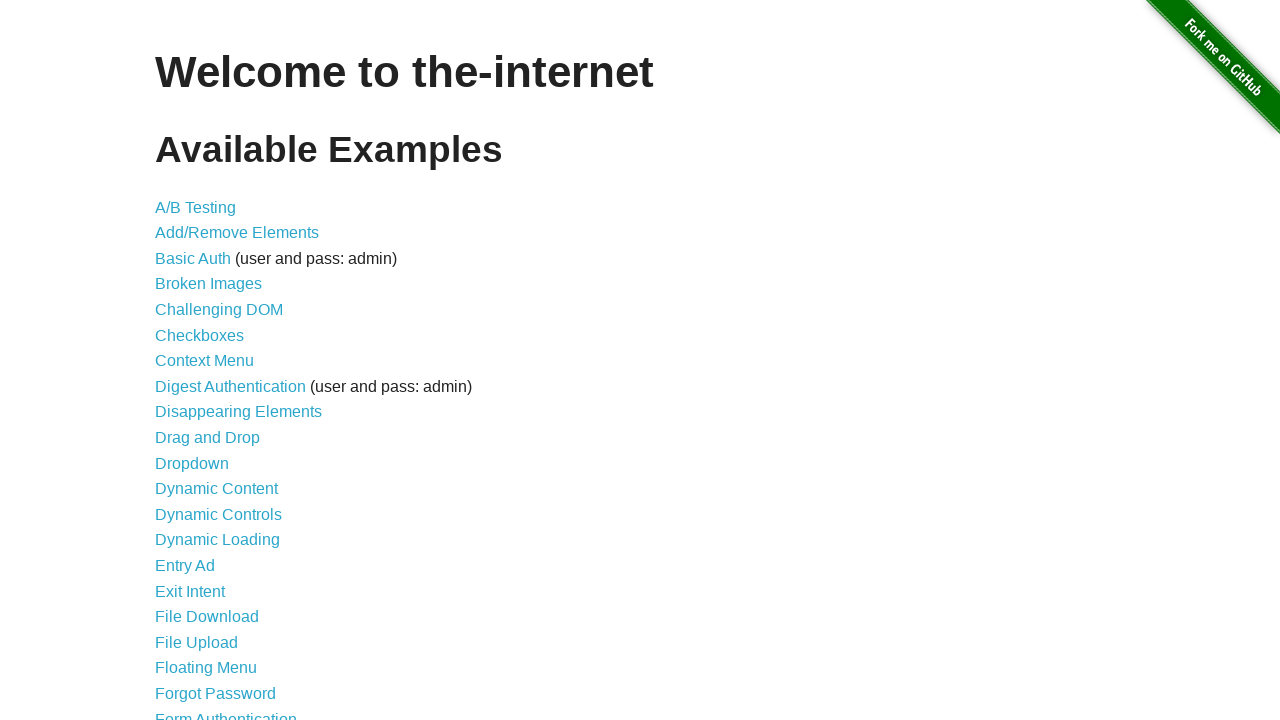

Clicked on Disappearing Elements link at (238, 412) on text=Disappearing Elements
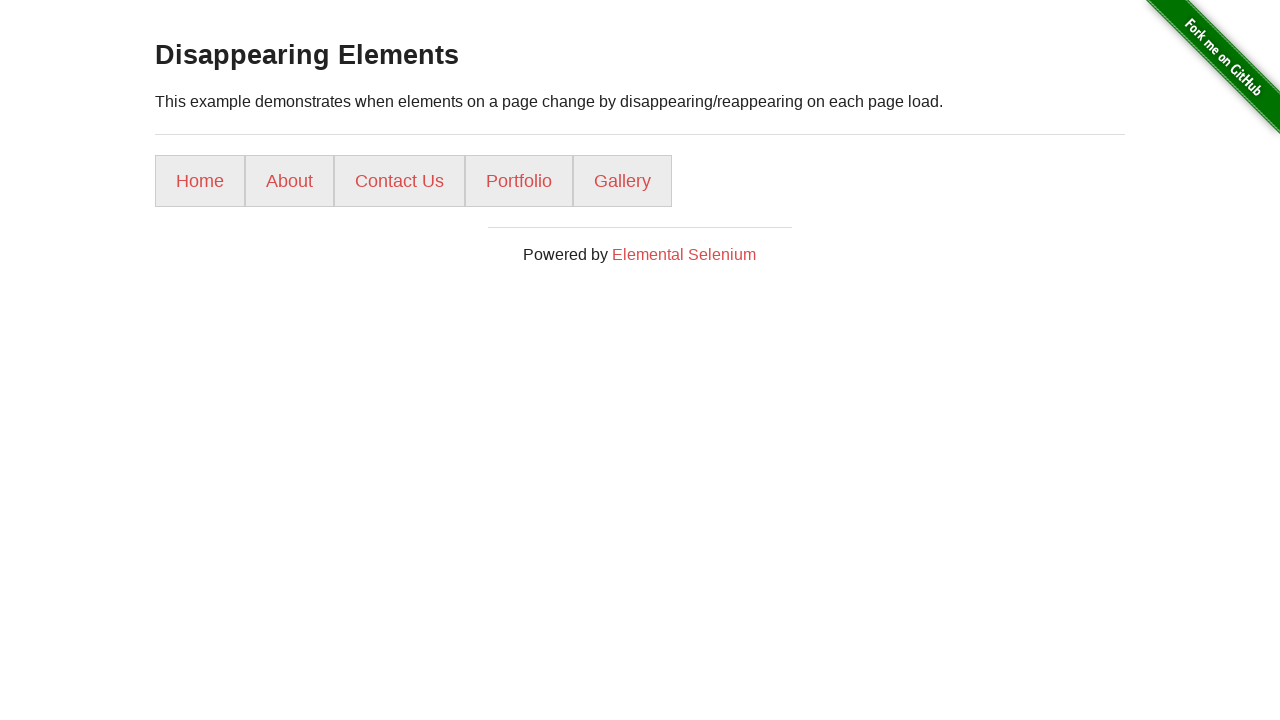

Clicked on Home link at (200, 181) on text=Home
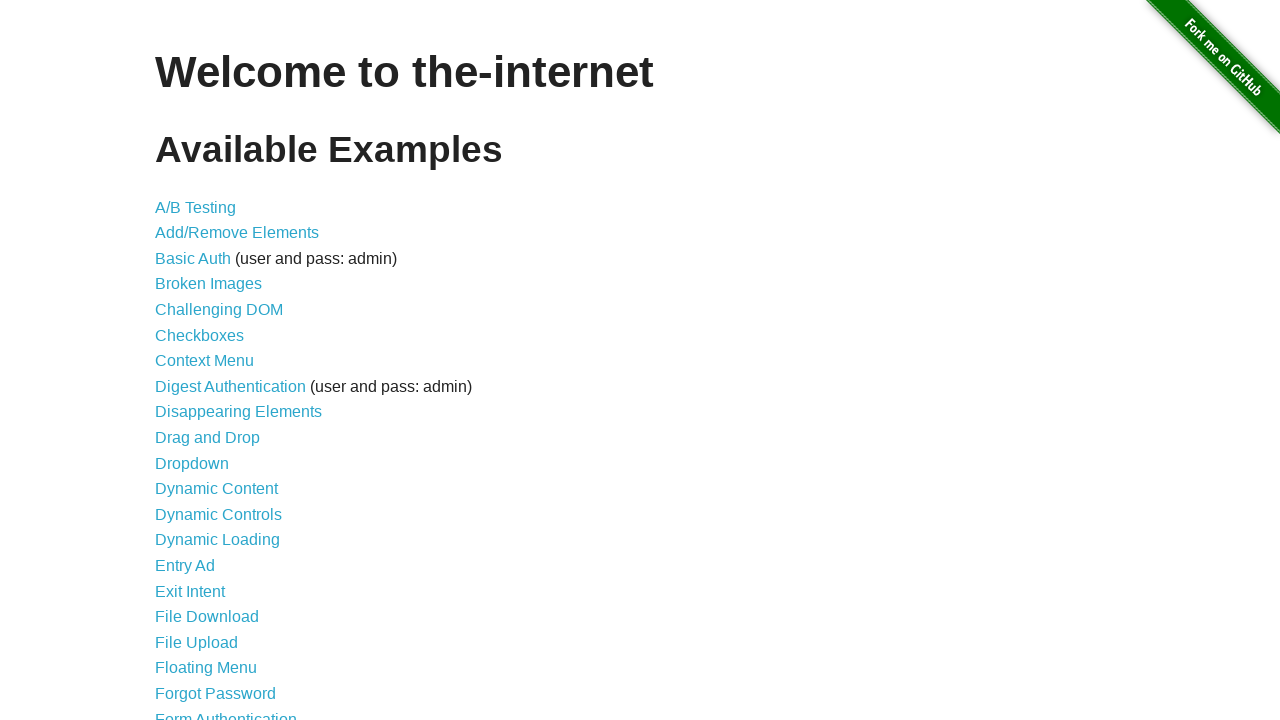

Navigated back to Disappearing Elements page
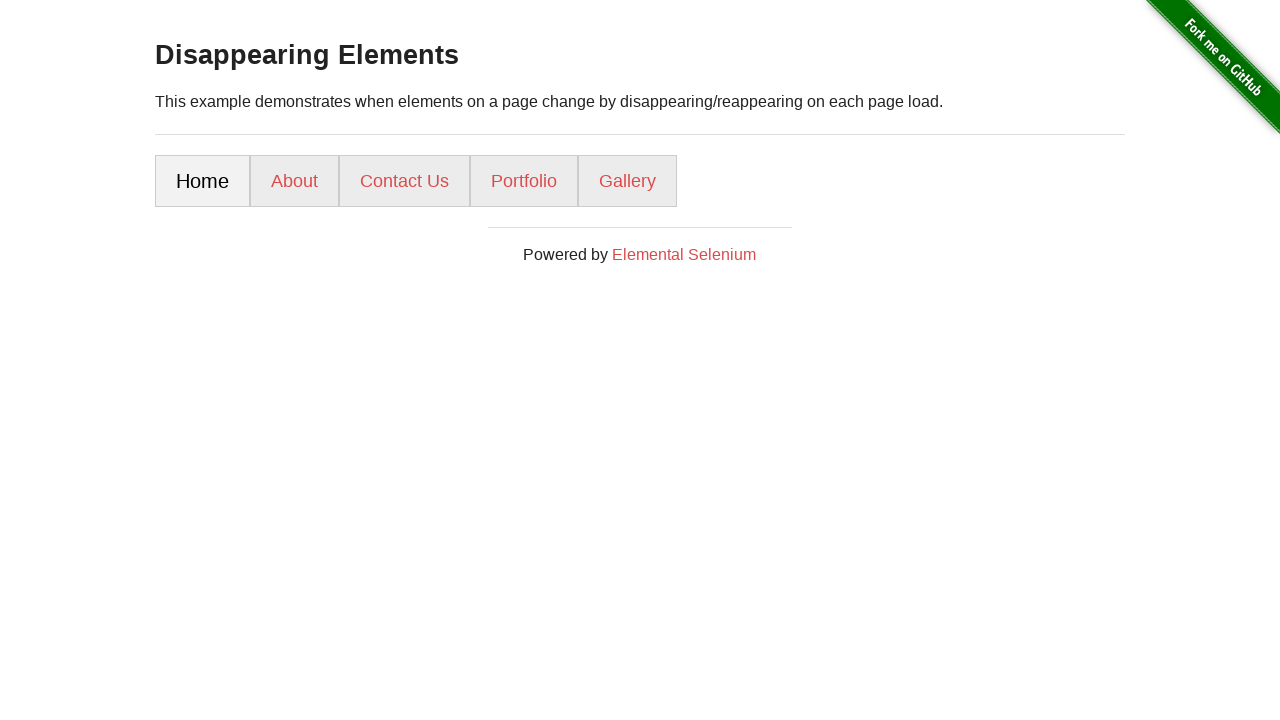

Clicked on About link at (294, 181) on text=About
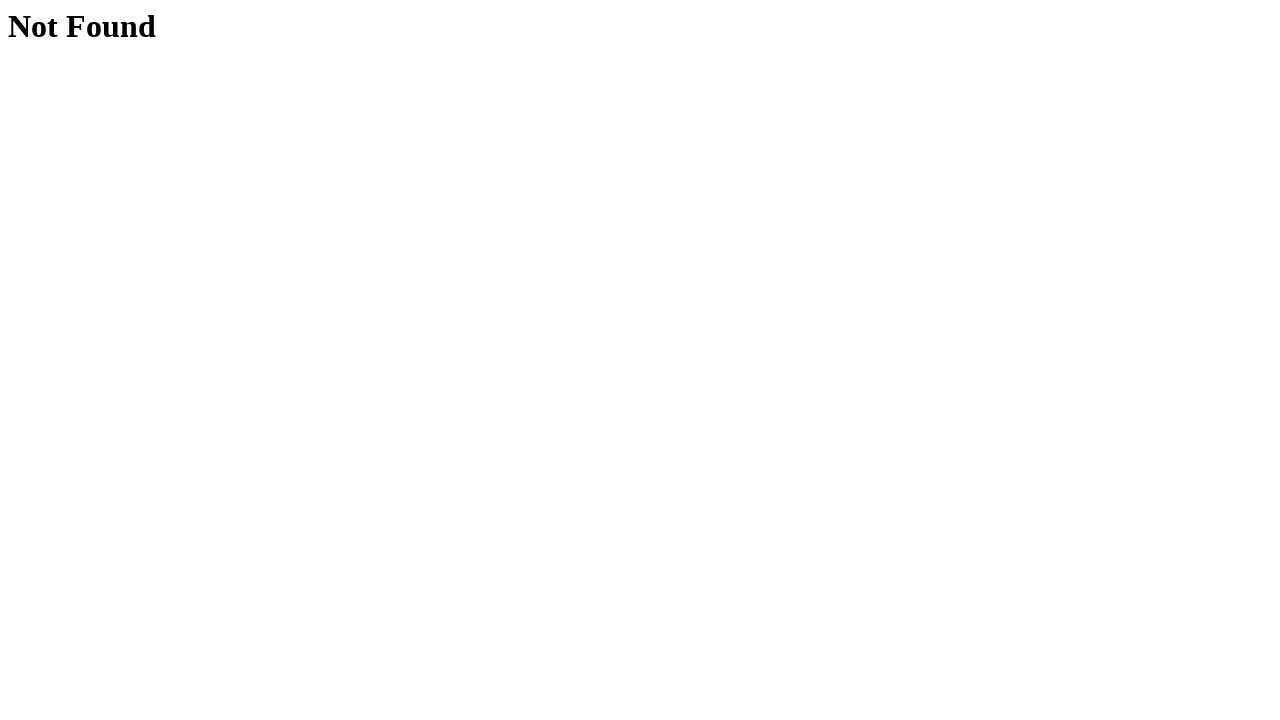

Navigated back to Disappearing Elements page
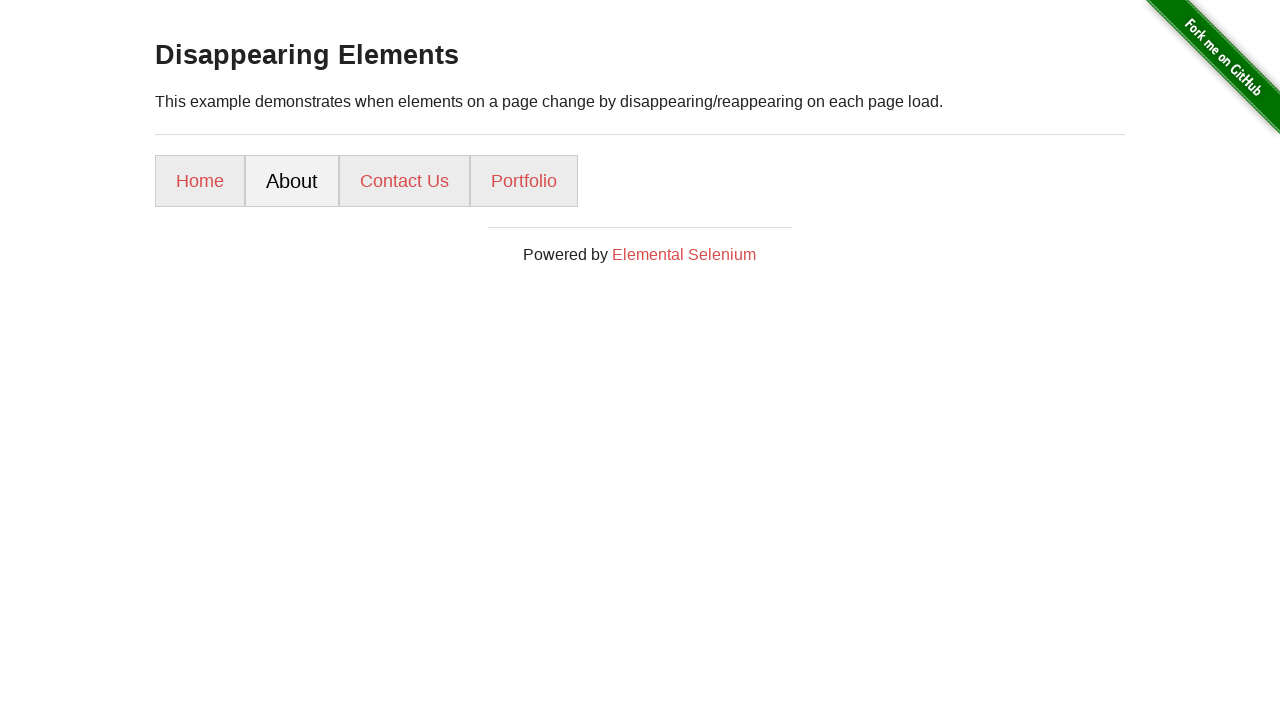

Clicked on Contact Us link at (404, 181) on text=Contact Us
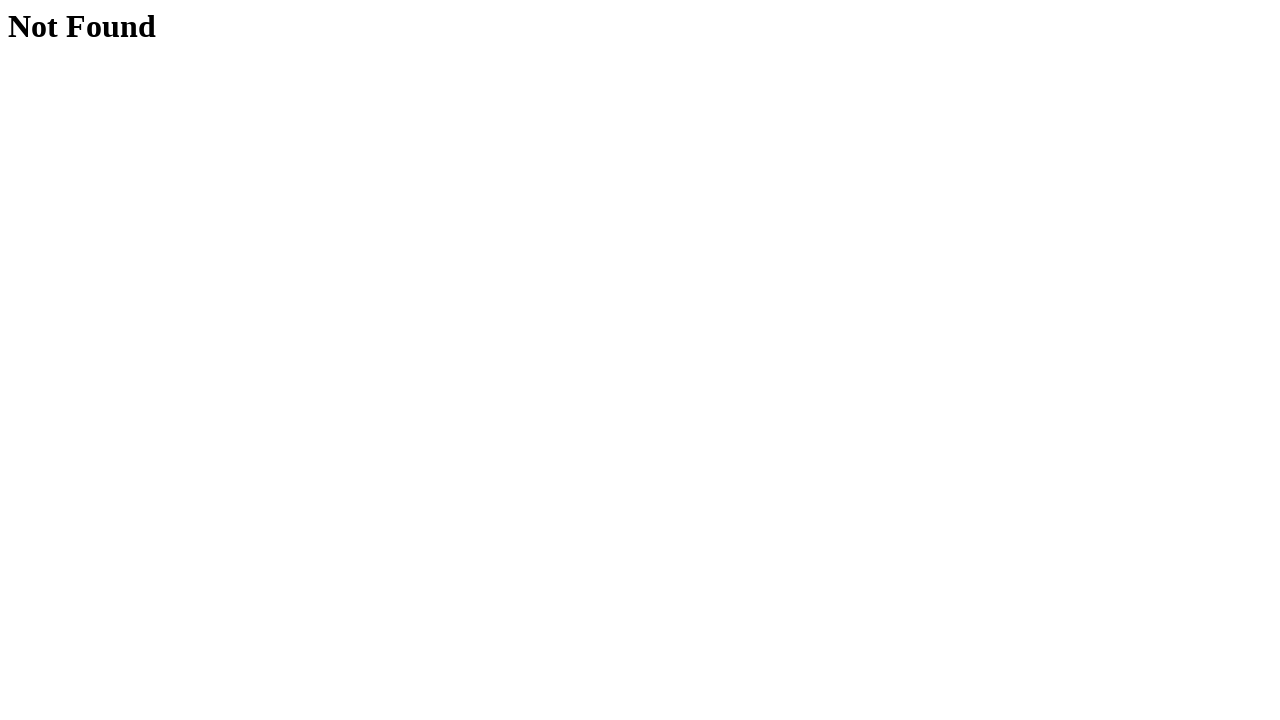

Navigated back to Disappearing Elements page
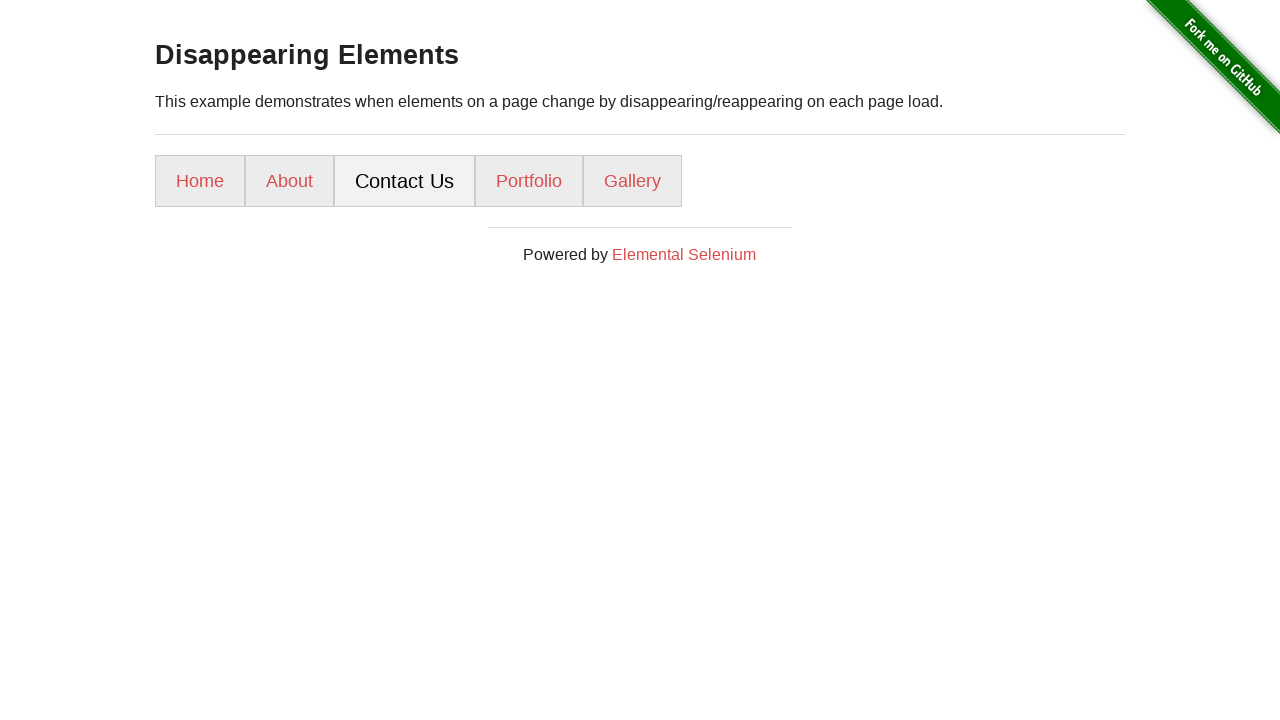

Clicked on Portfolio link at (529, 181) on text=Portfolio
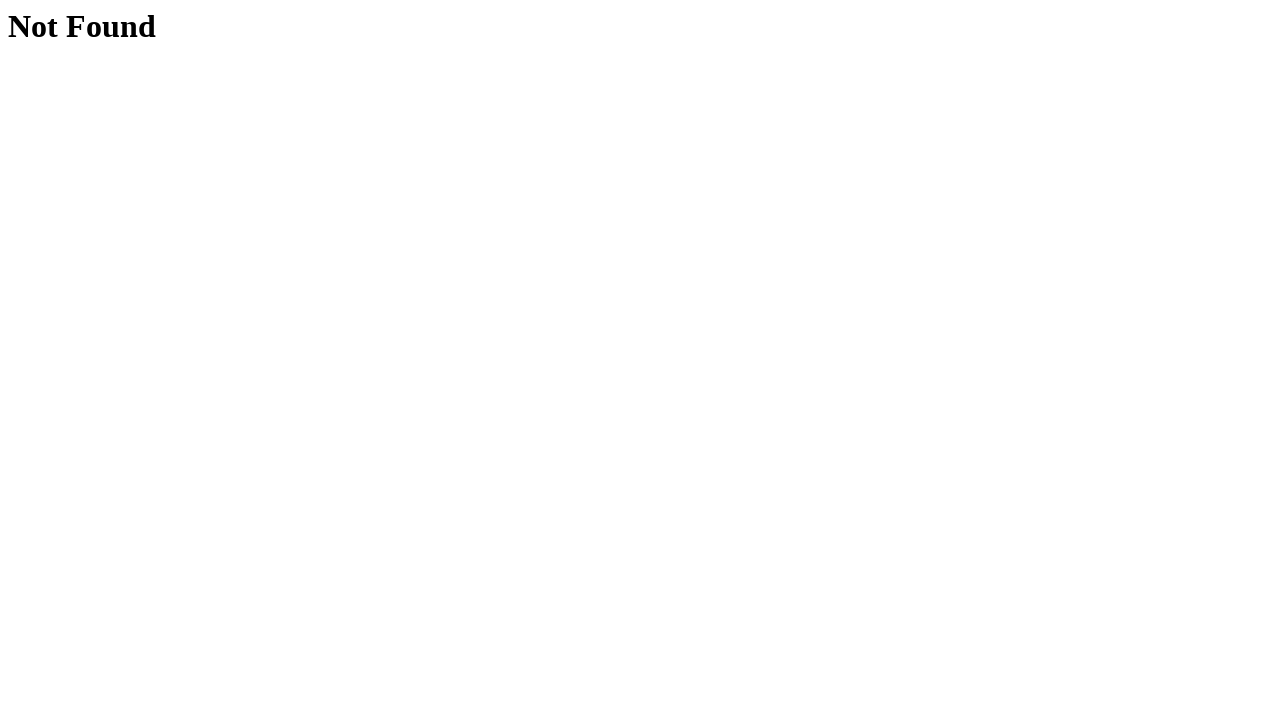

Navigated back to Disappearing Elements page
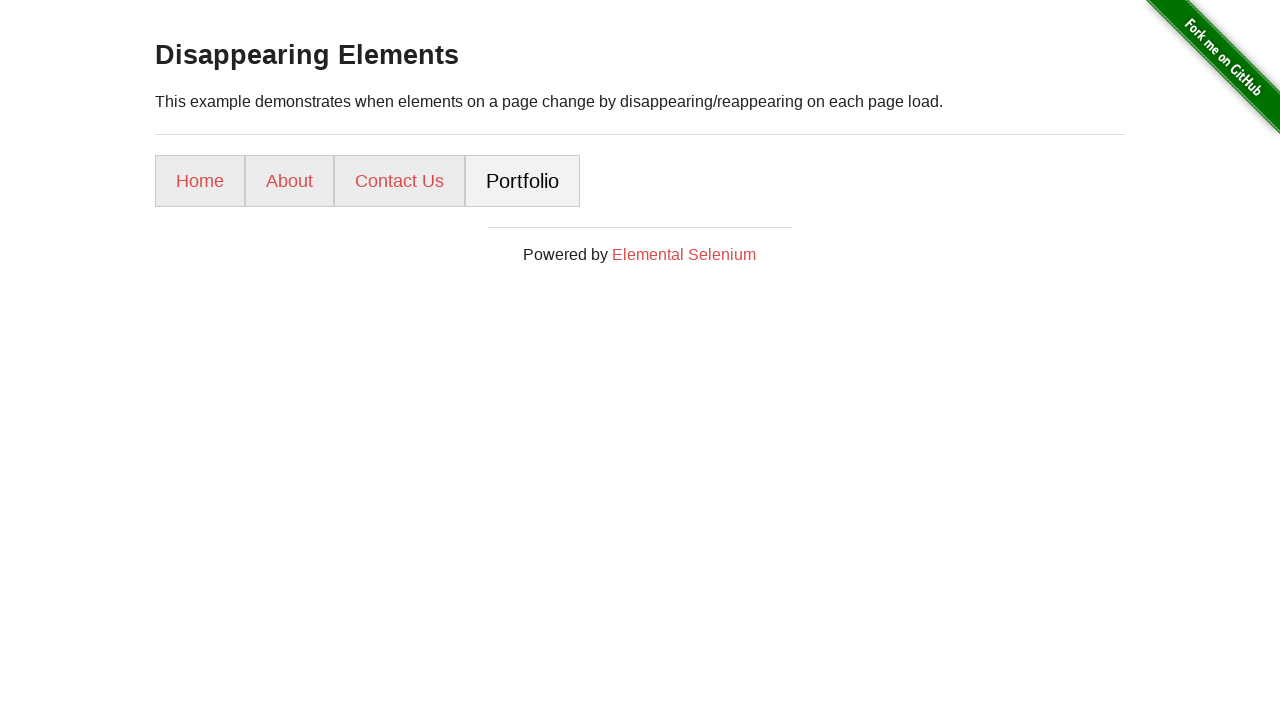

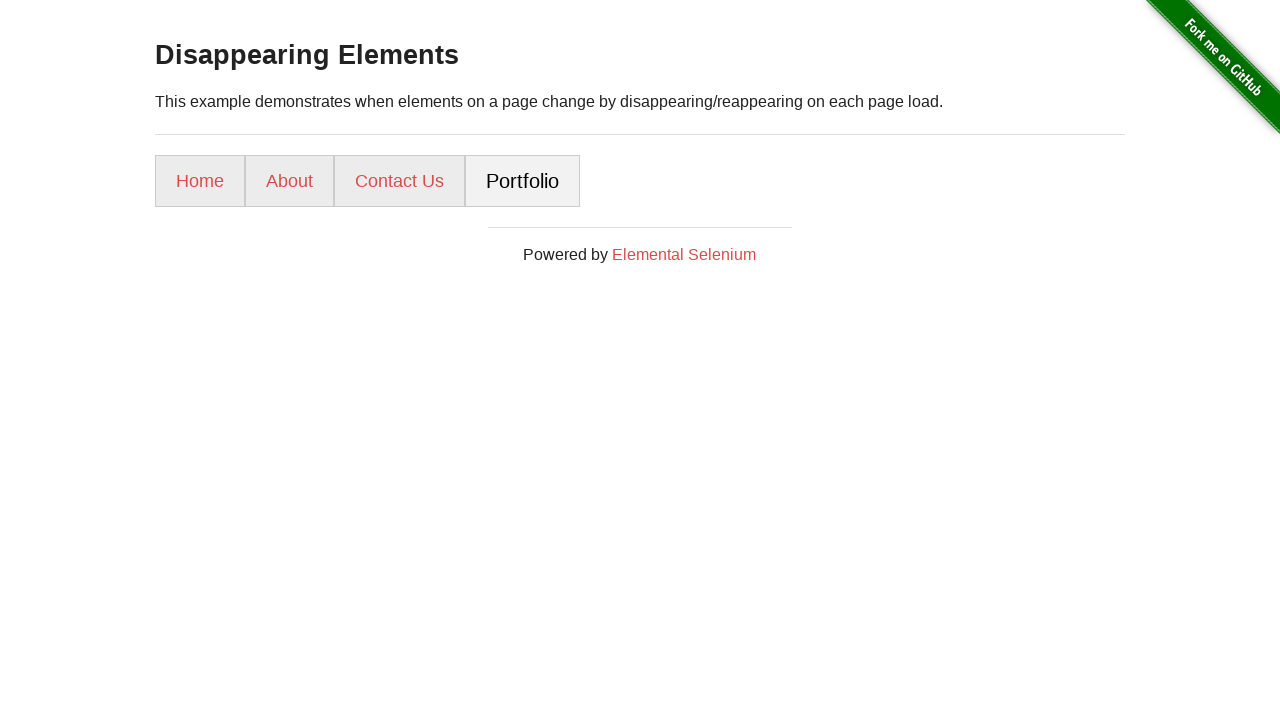